Tests the Text Box form by filling in all fields (full name, email, current address, permanent address) and verifying the submitted data is displayed correctly in the output section.

Starting URL: https://demoqa.com

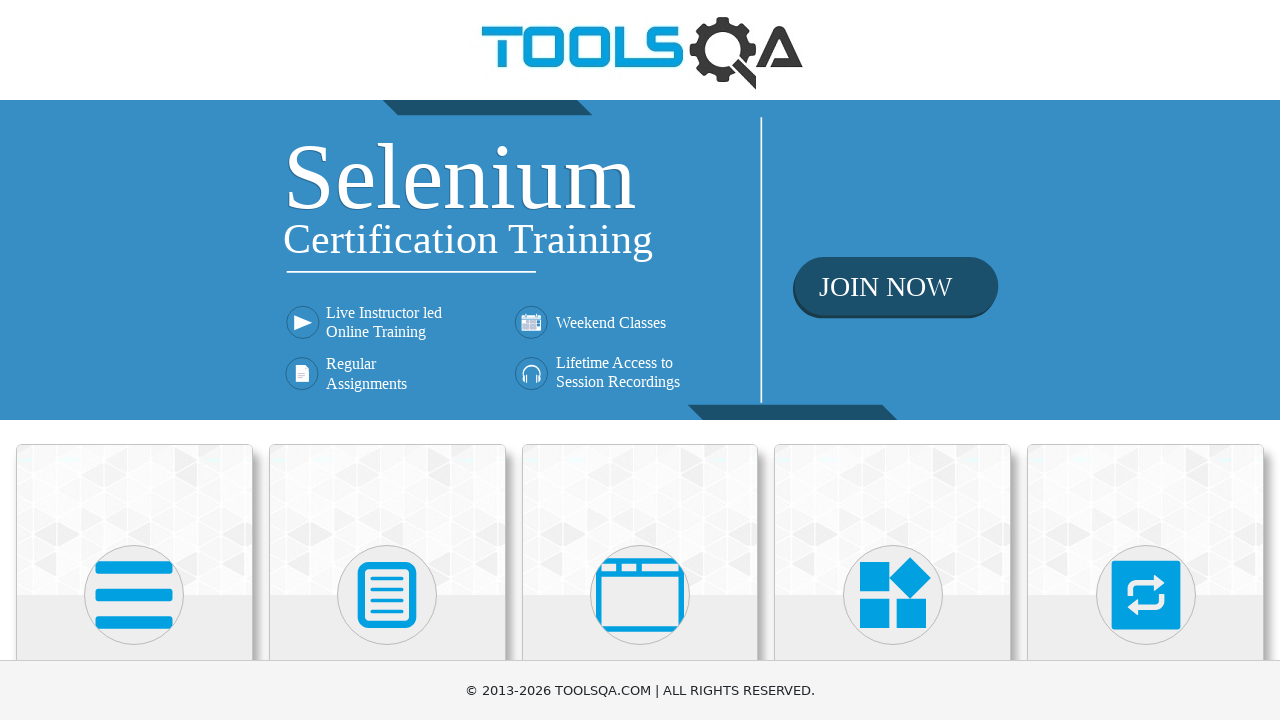

Clicked on the Elements link at (134, 360) on h5 >> internal:has-text="Elements"i
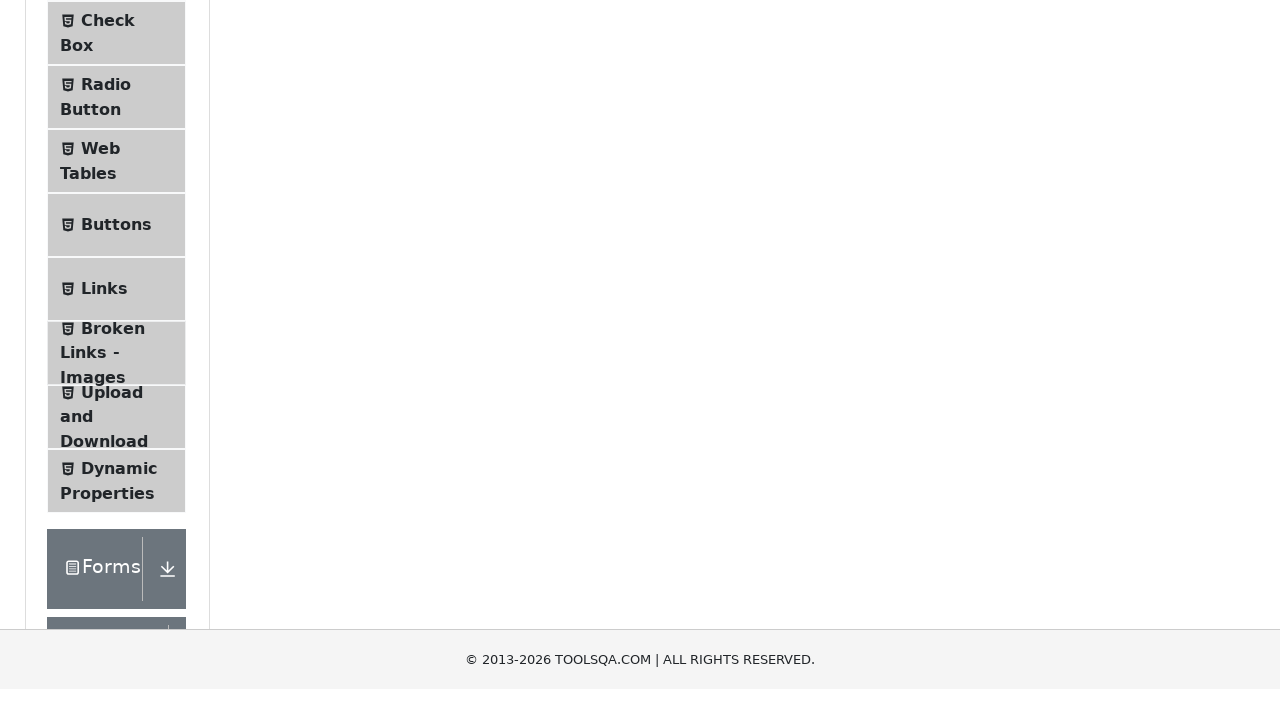

Clicked on the Text Box menu item at (119, 261) on span.text >> internal:has-text="Text Box"i
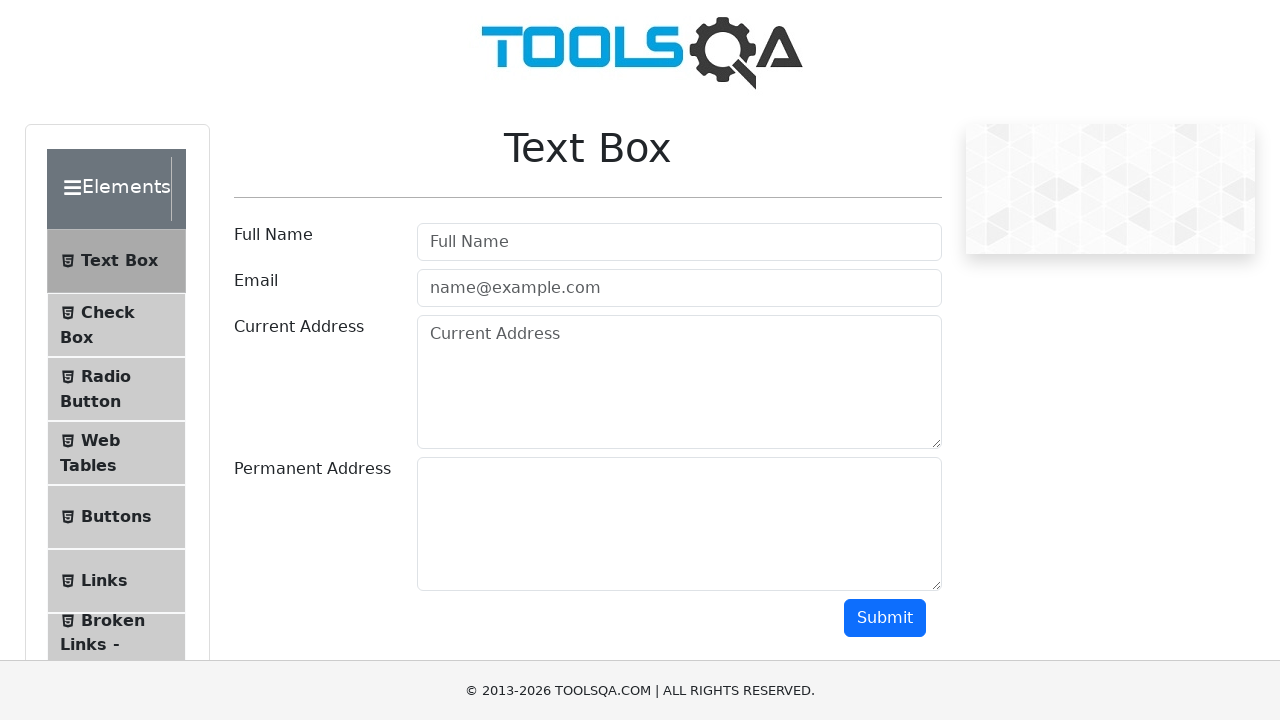

Full name field is now visible
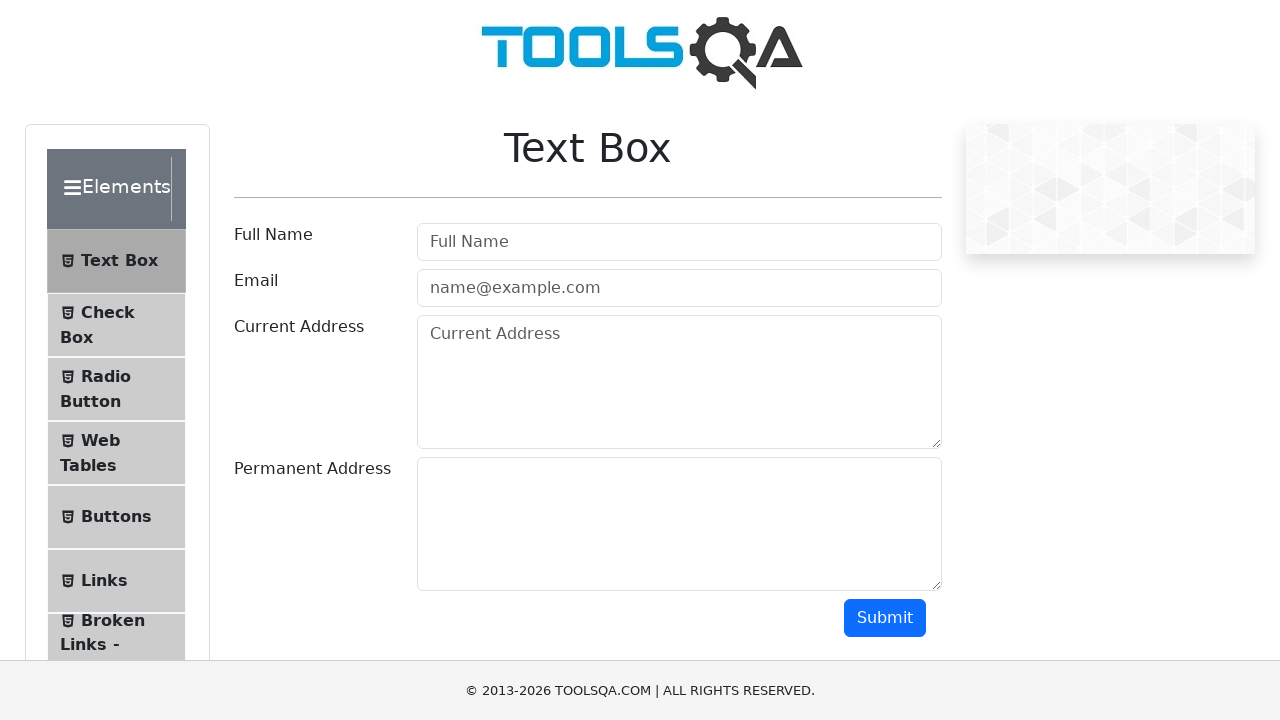

Filled full name field with 'Test Name' on input[id="userName"]
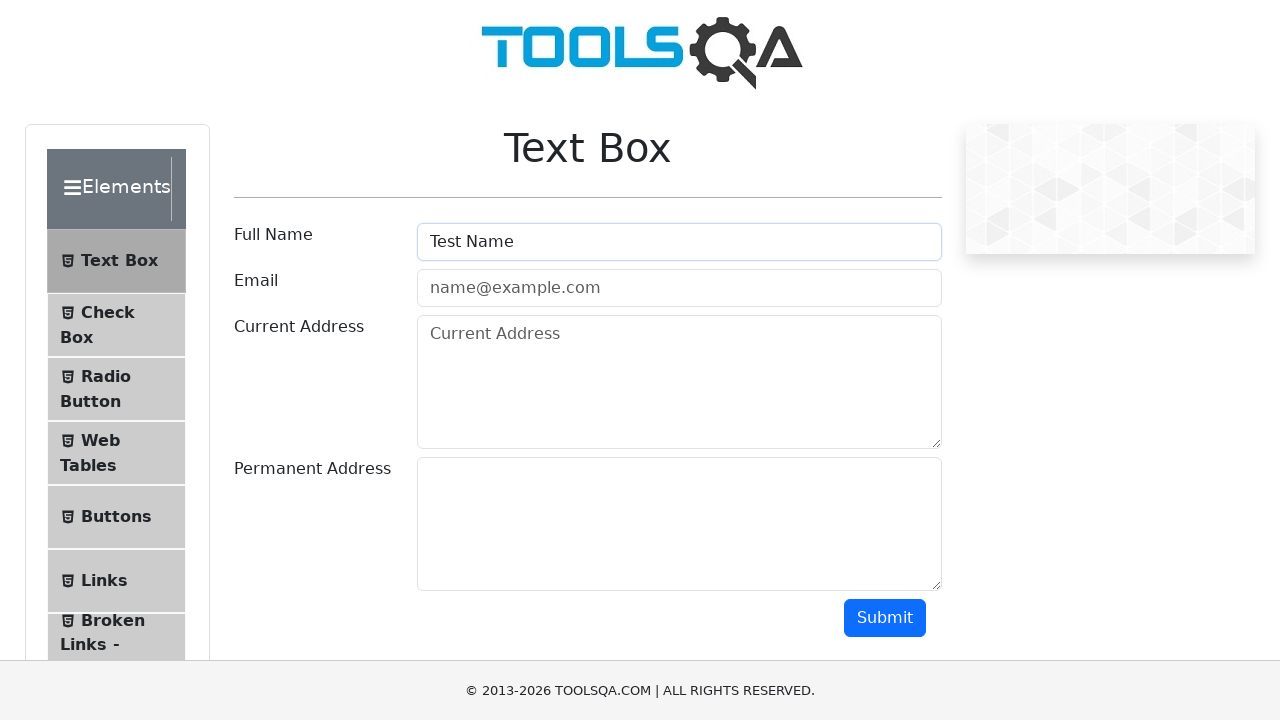

Filled email field with 'test@test.com' on input[id="userEmail"]
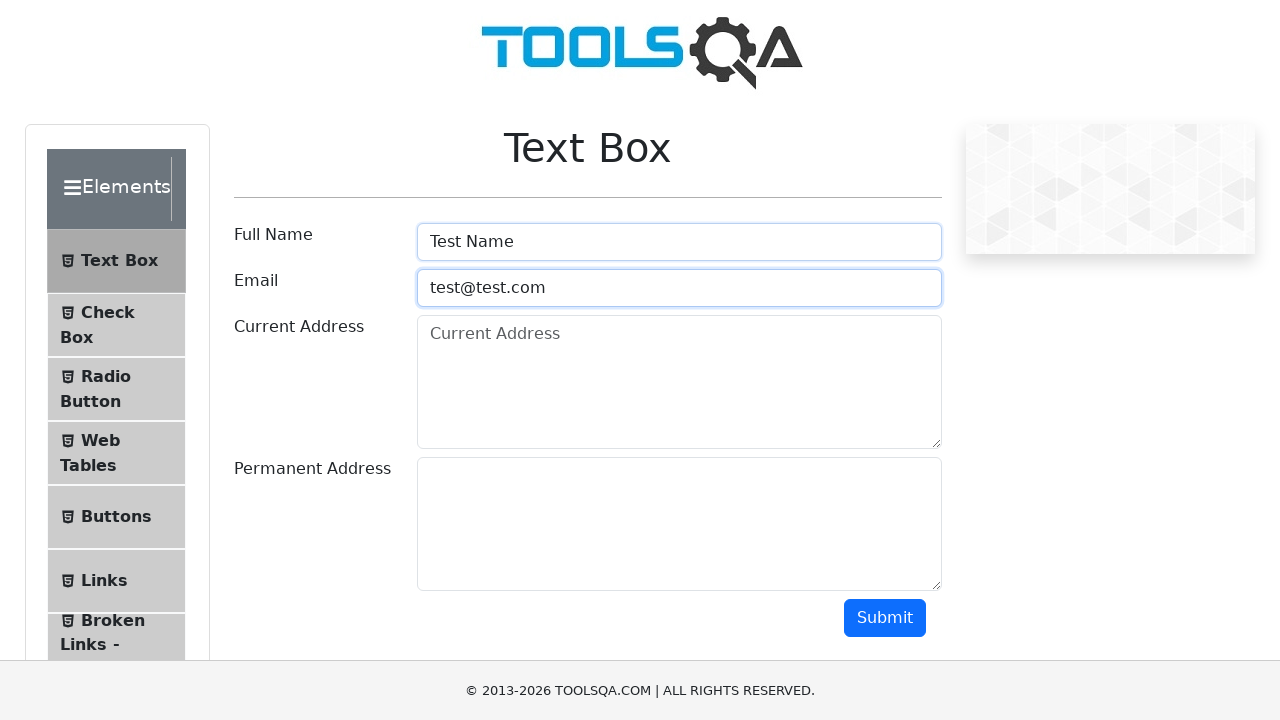

Filled current address field with 'Test Location' on textarea[id="currentAddress"]
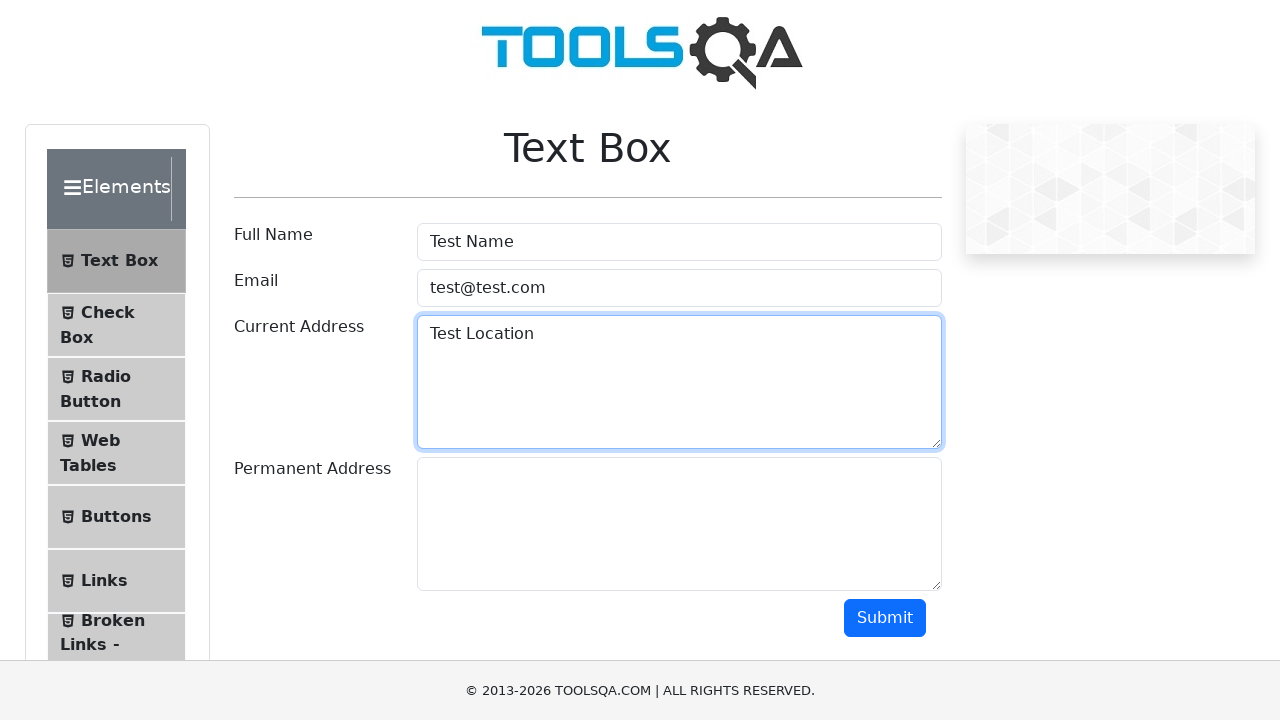

Filled permanent address field with 'Test Location' on textarea[id="permanentAddress"]
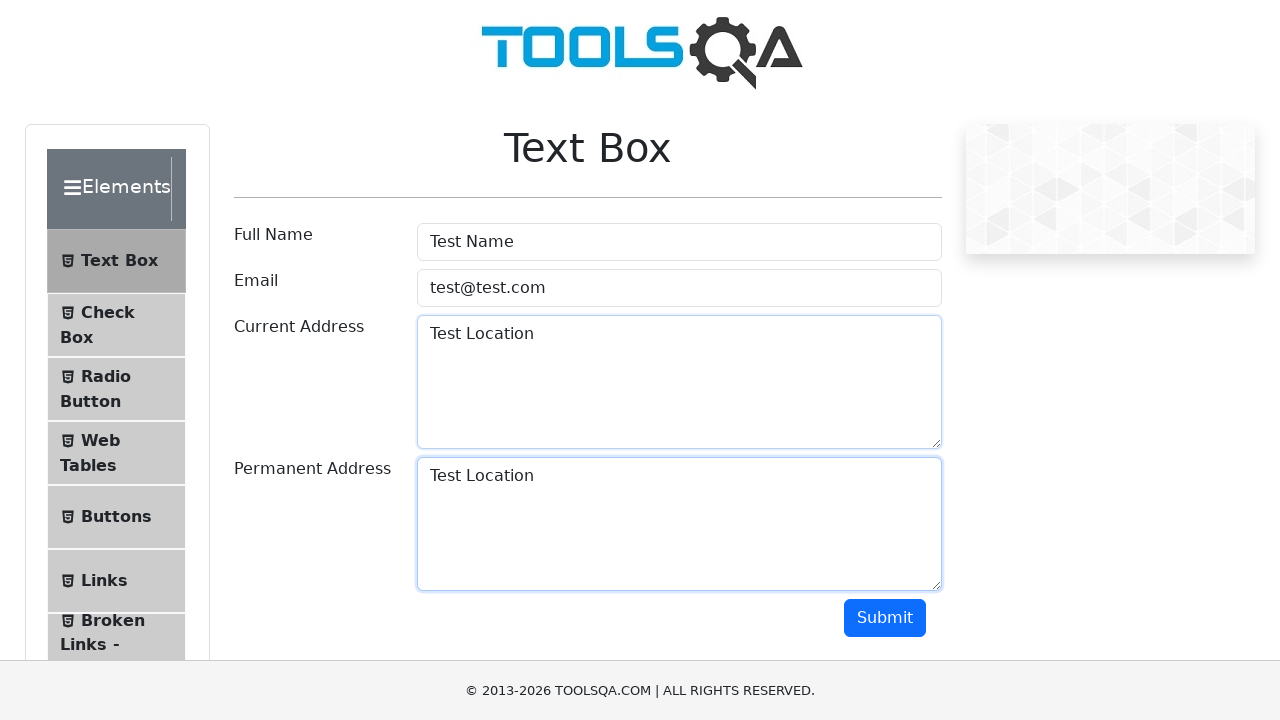

Clicked the Submit button to submit the form at (885, 618) on button[id="submit"]
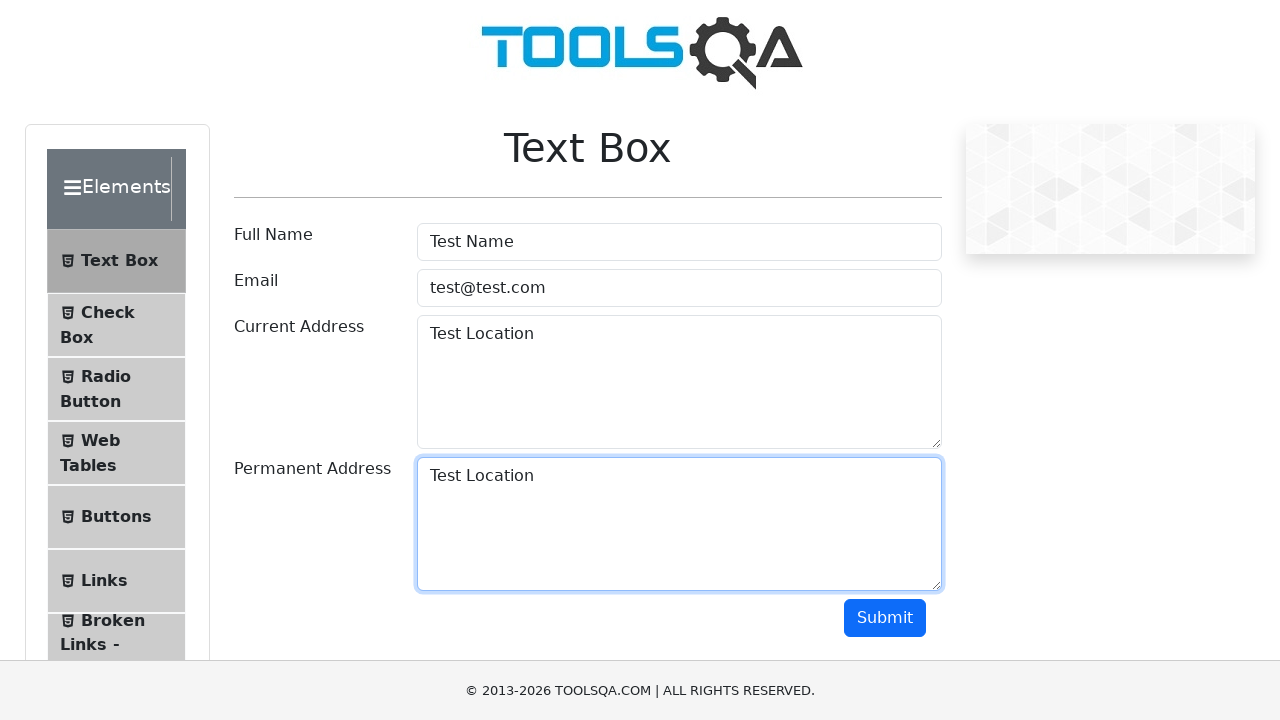

Output section is now visible with submitted data
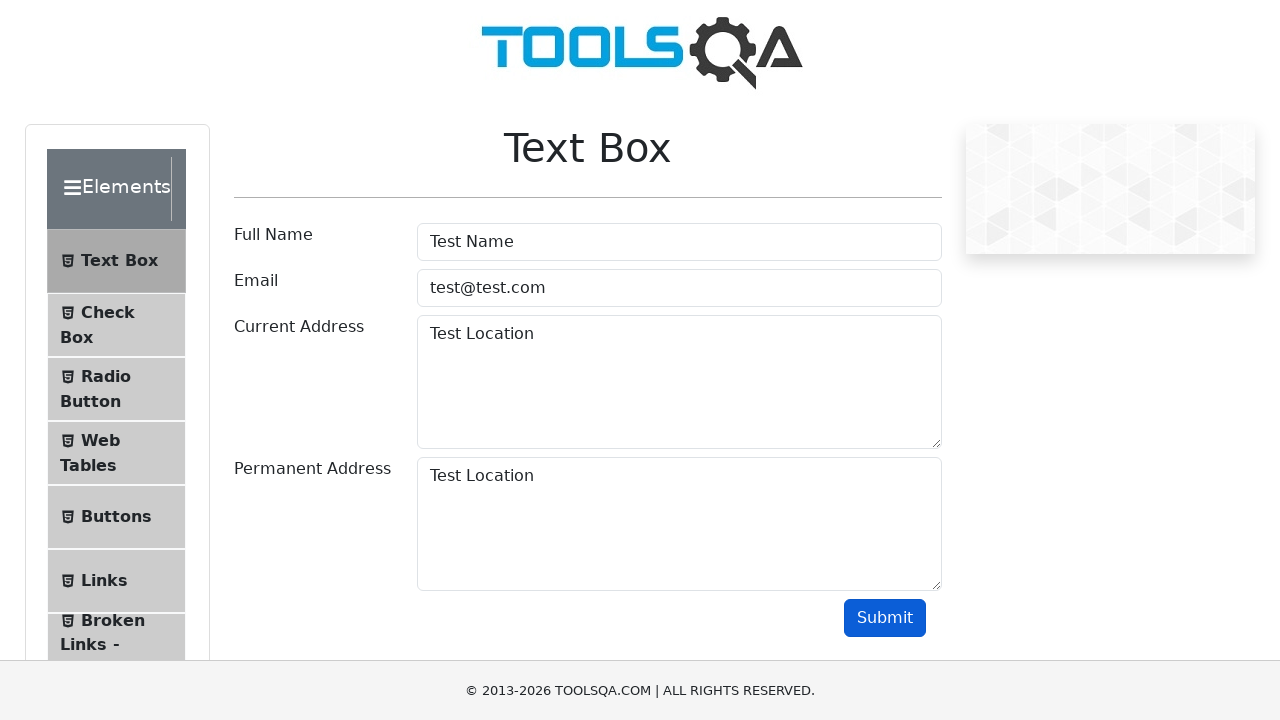

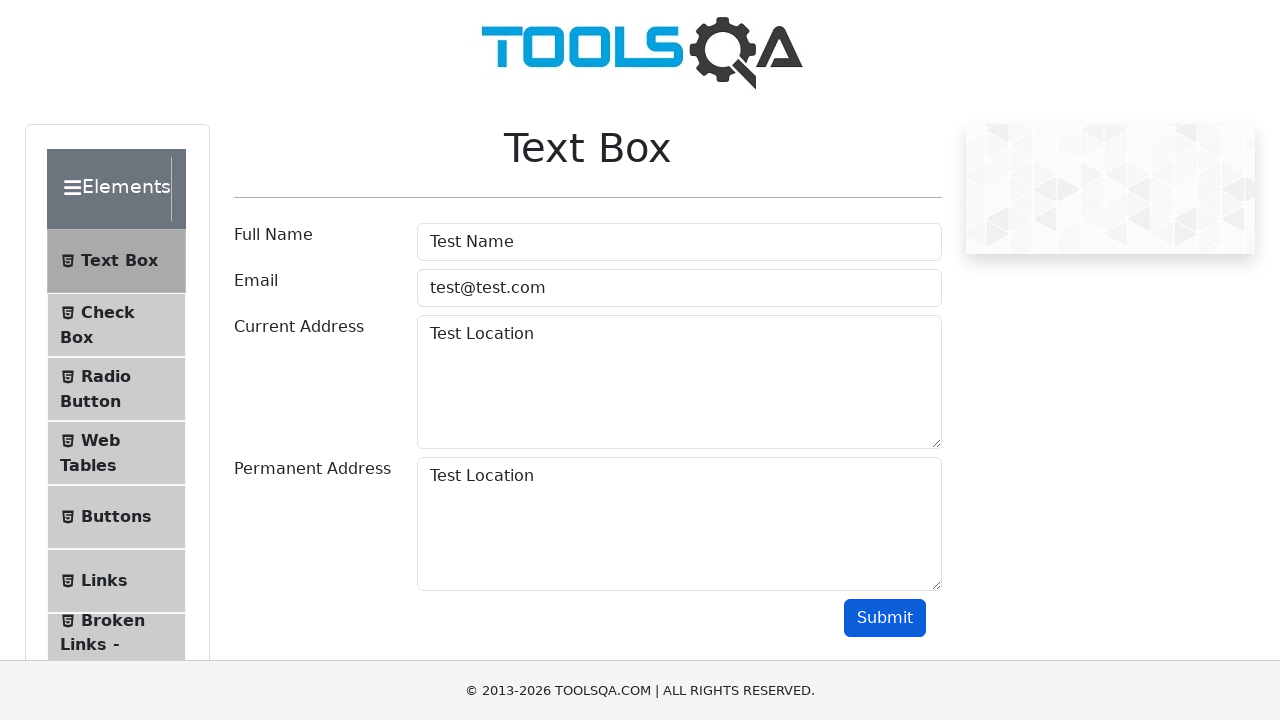